Tests marking individual items as complete by checking their toggle boxes

Starting URL: https://demo.playwright.dev/todomvc

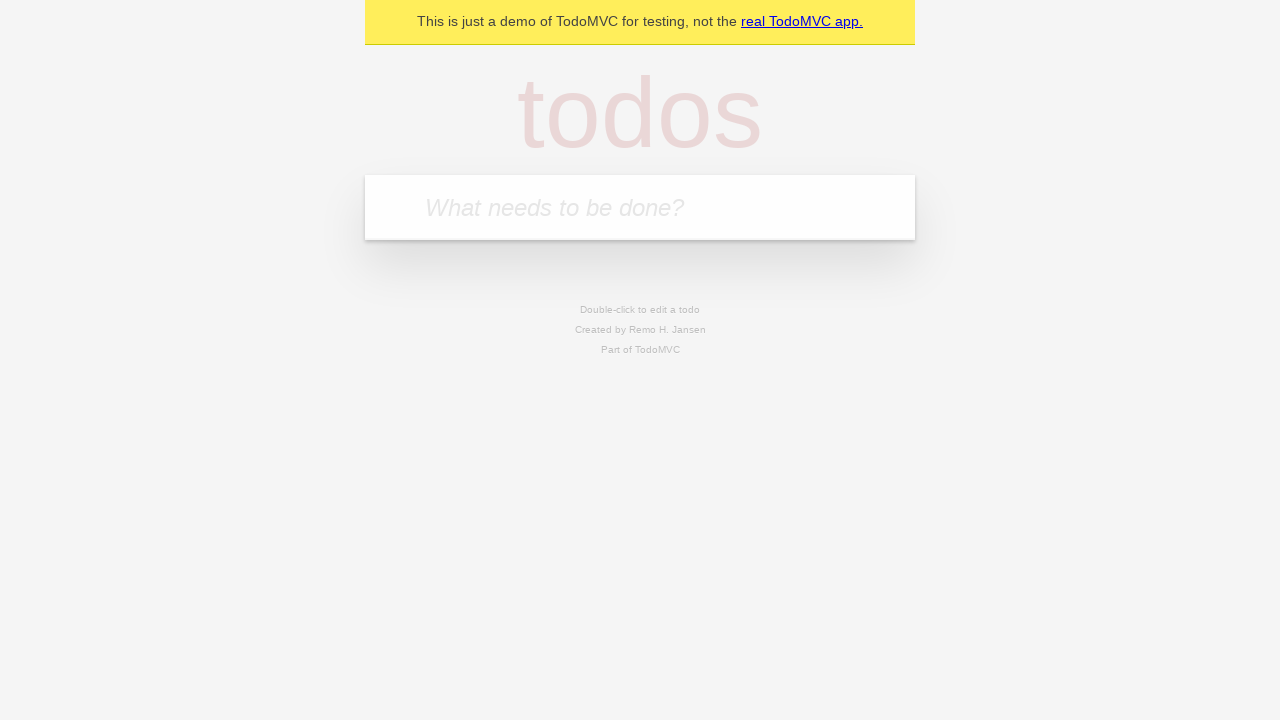

Filled new todo input with 'buy some cheese' on .new-todo
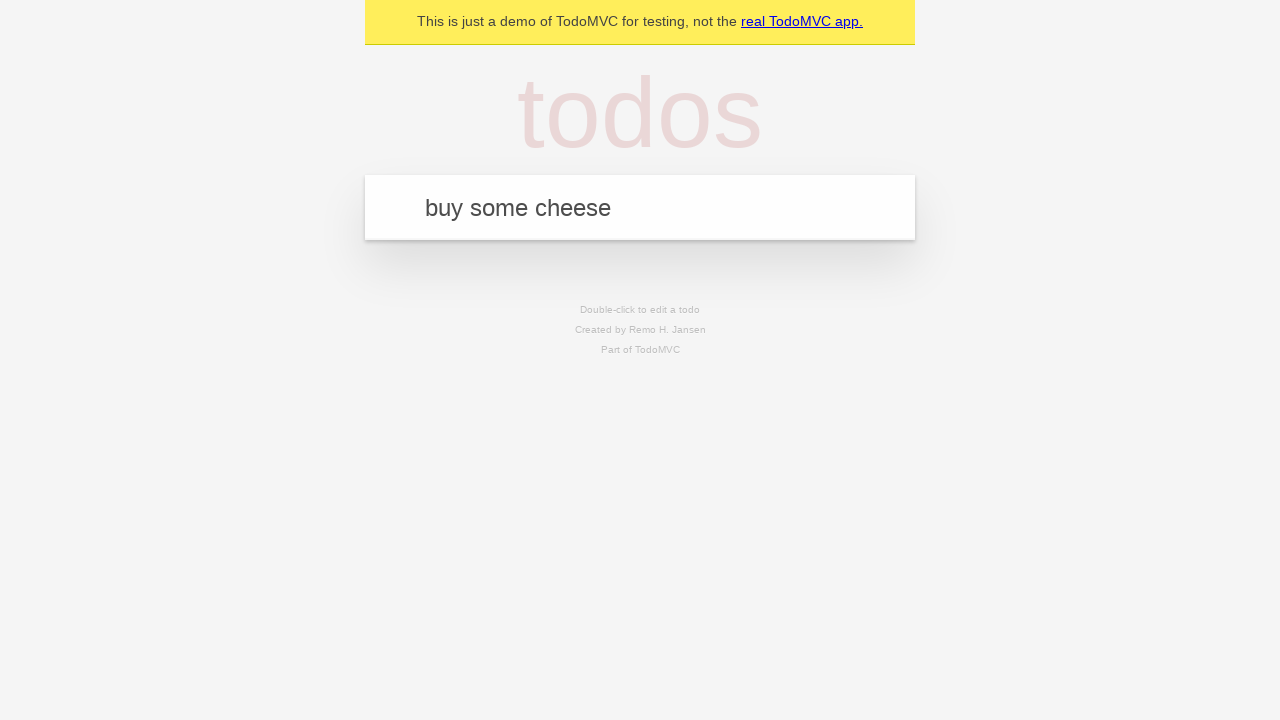

Pressed Enter to create first todo item on .new-todo
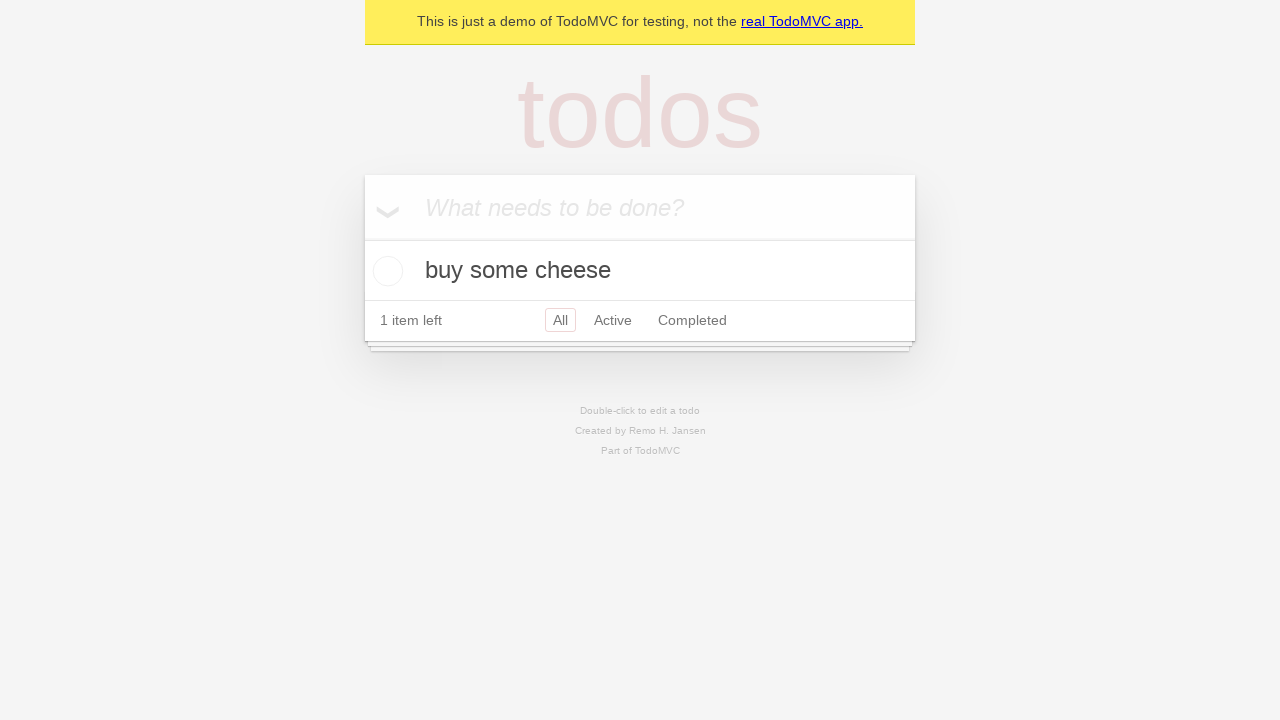

Filled new todo input with 'feed the cat' on .new-todo
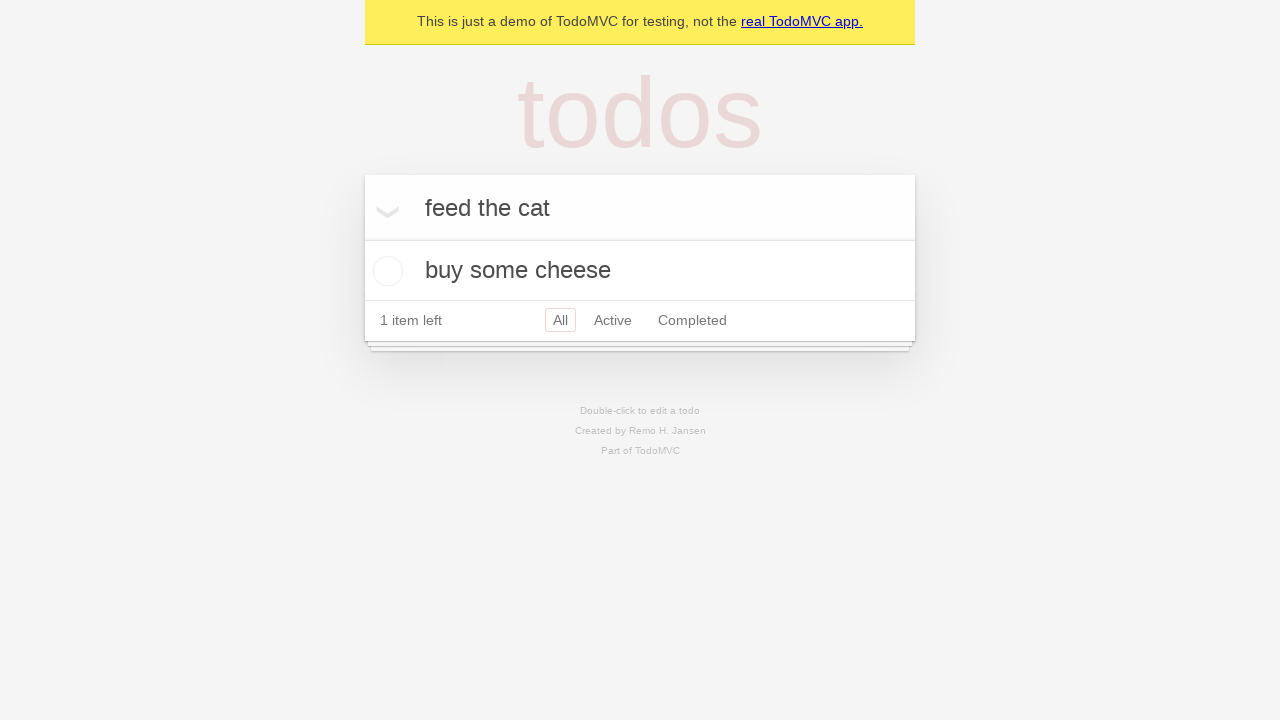

Pressed Enter to create second todo item on .new-todo
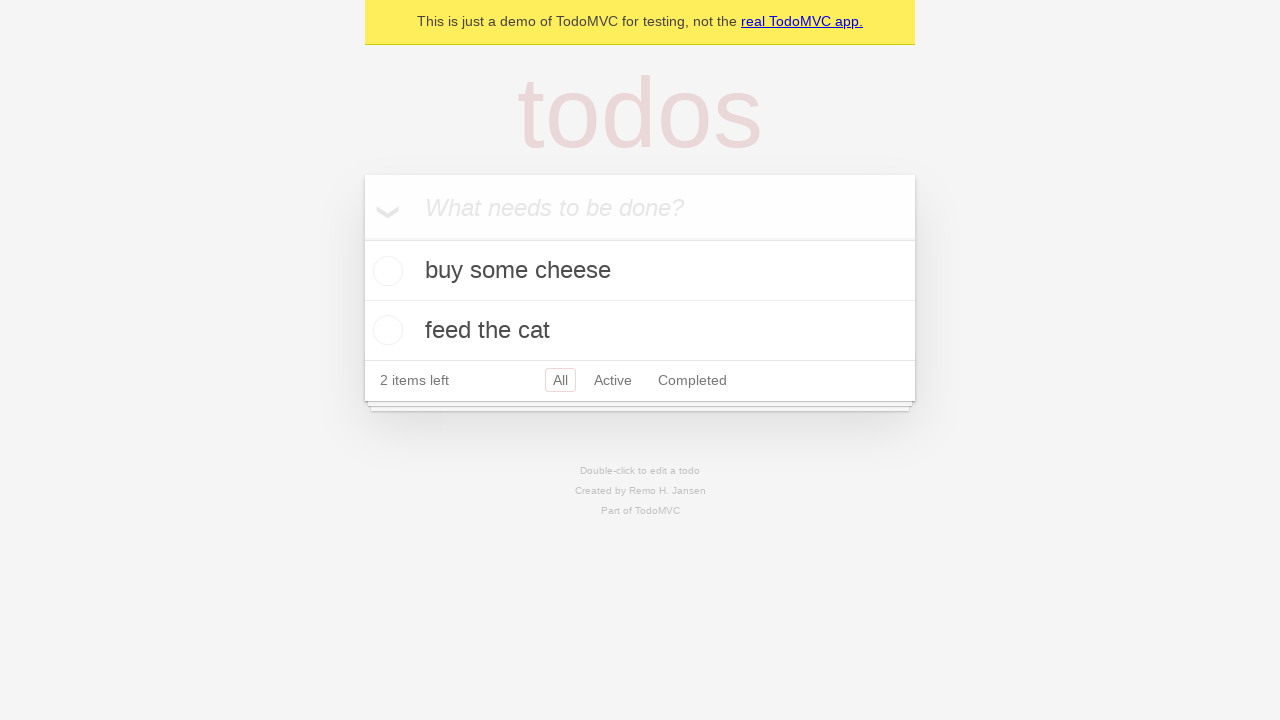

Waited for second todo item to appear in list
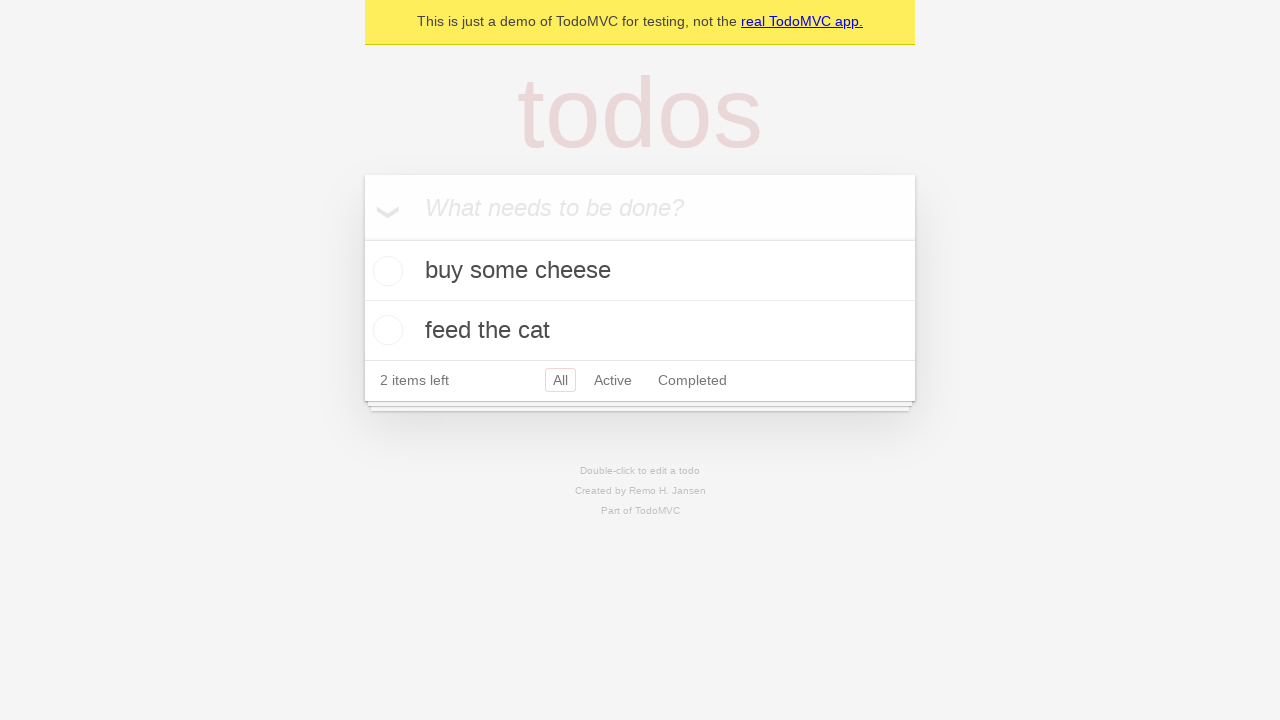

Checked toggle box for first todo item 'buy some cheese' at (385, 271) on .todo-list li >> nth=0 >> .toggle
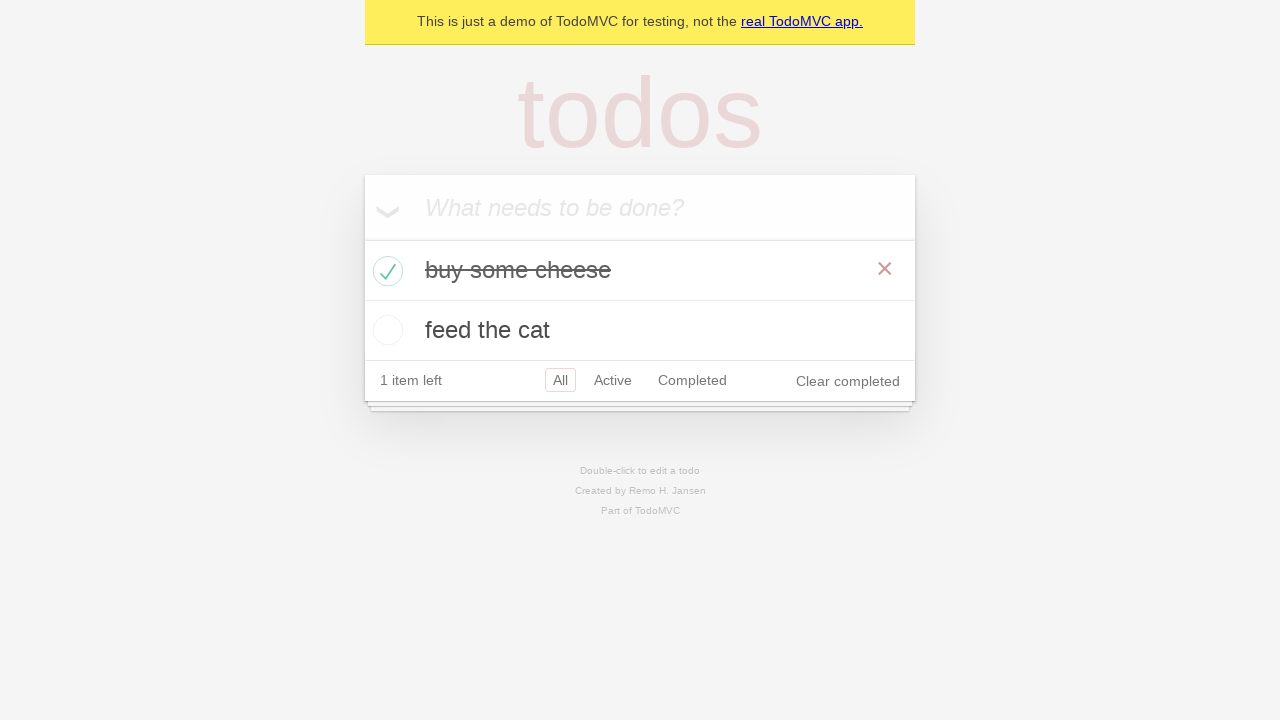

Checked toggle box for second todo item 'feed the cat' at (385, 330) on .todo-list li >> nth=1 >> .toggle
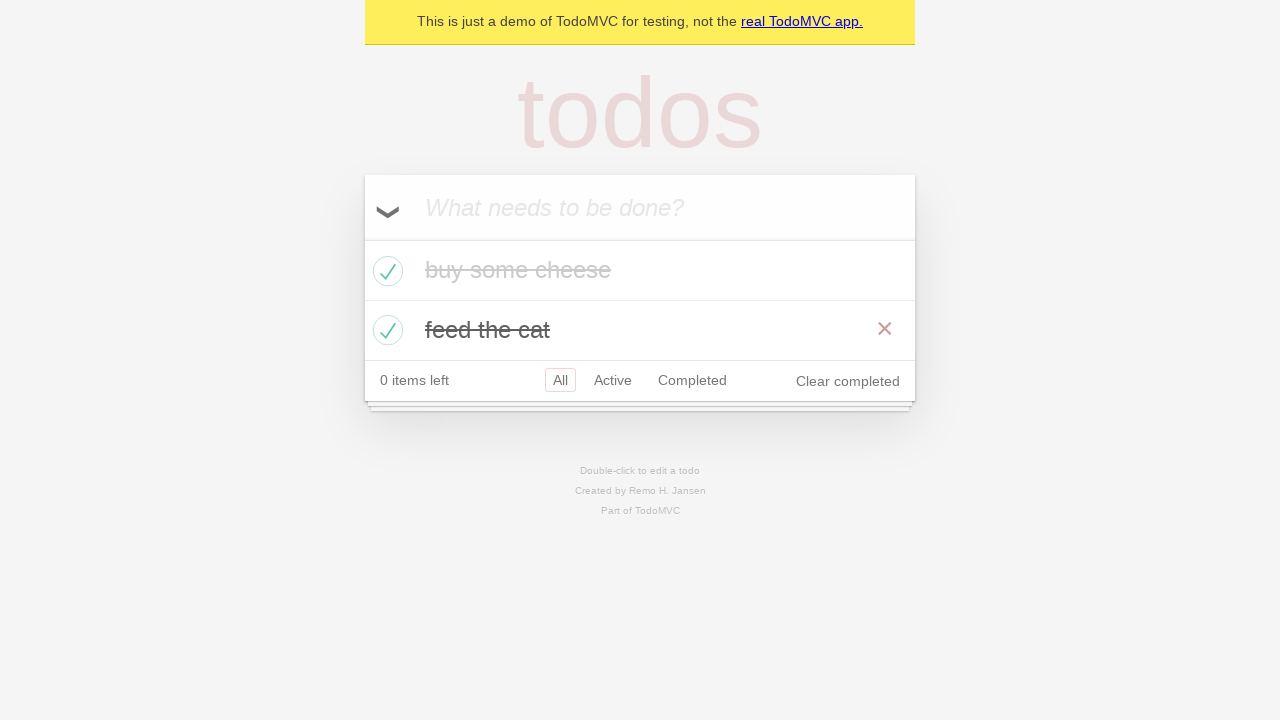

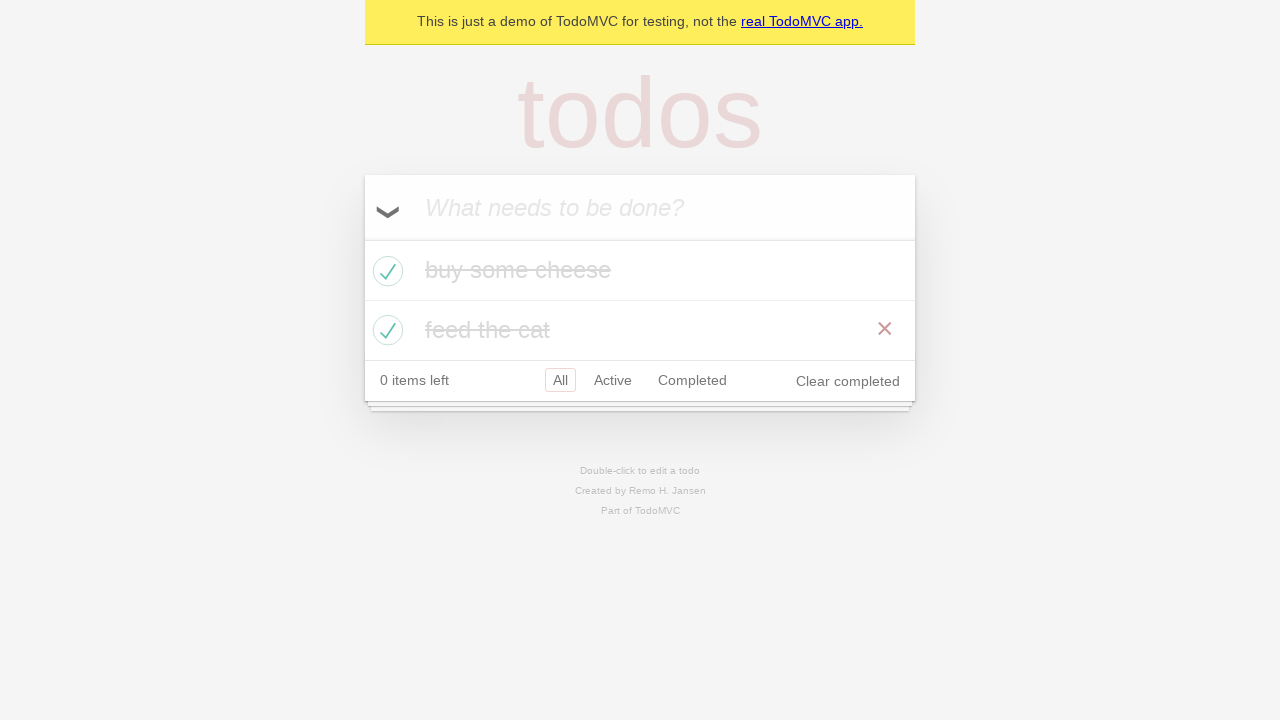